Tests HTML4 drag and drop by dragging a small circle onto a big circle target

Starting URL: https://automationfc.github.io/kendo-drag-drop/

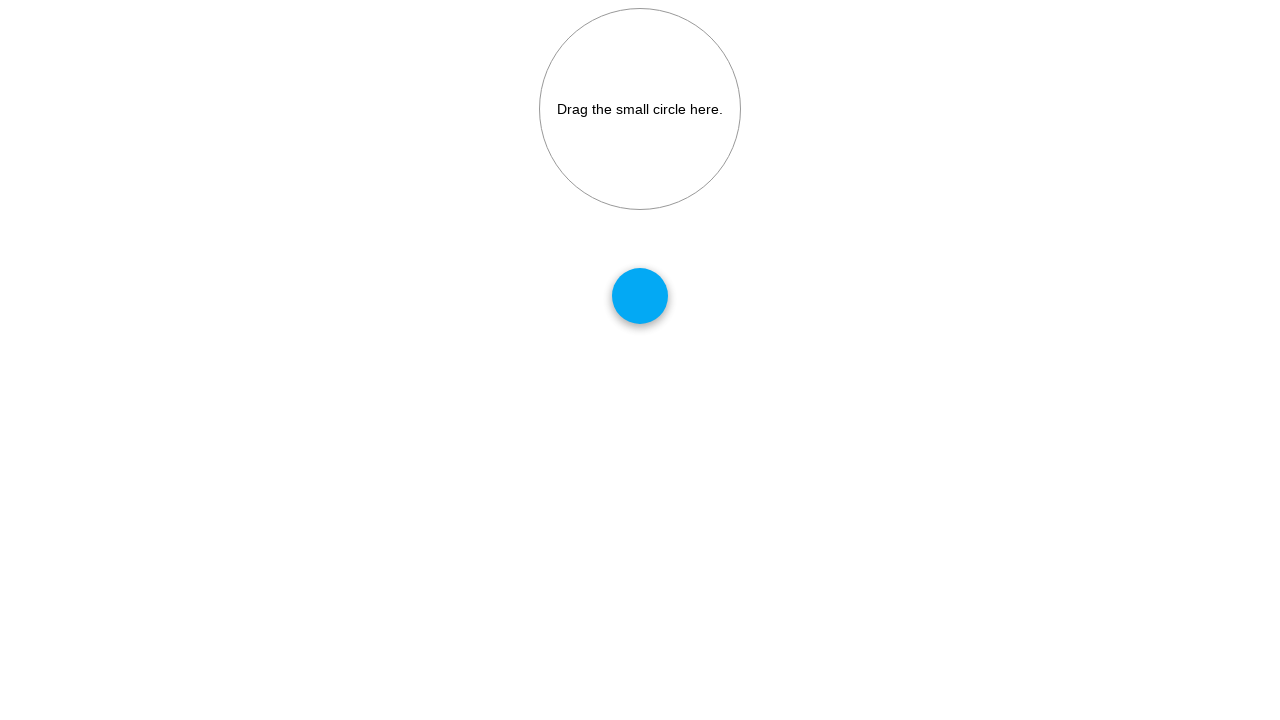

Waited for draggable element (small circle) to load
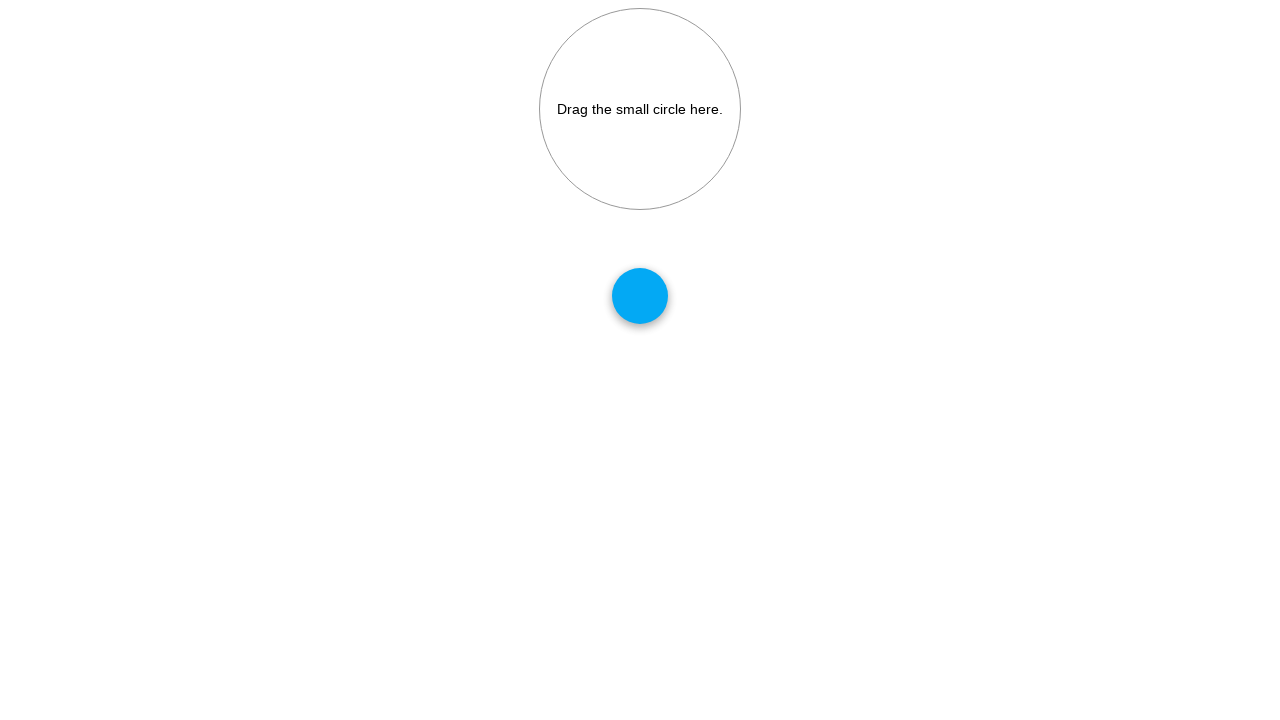

Waited for drop target element (big circle) to load
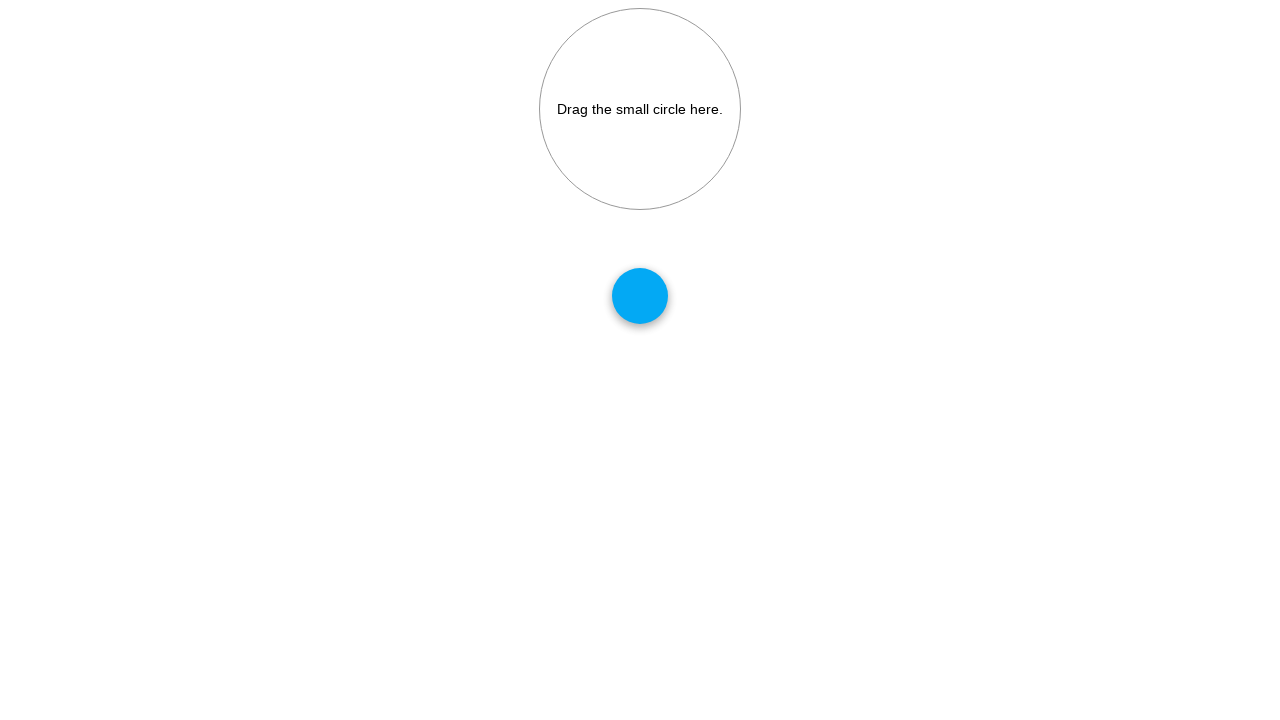

Dragged small circle onto big circle target at (640, 109)
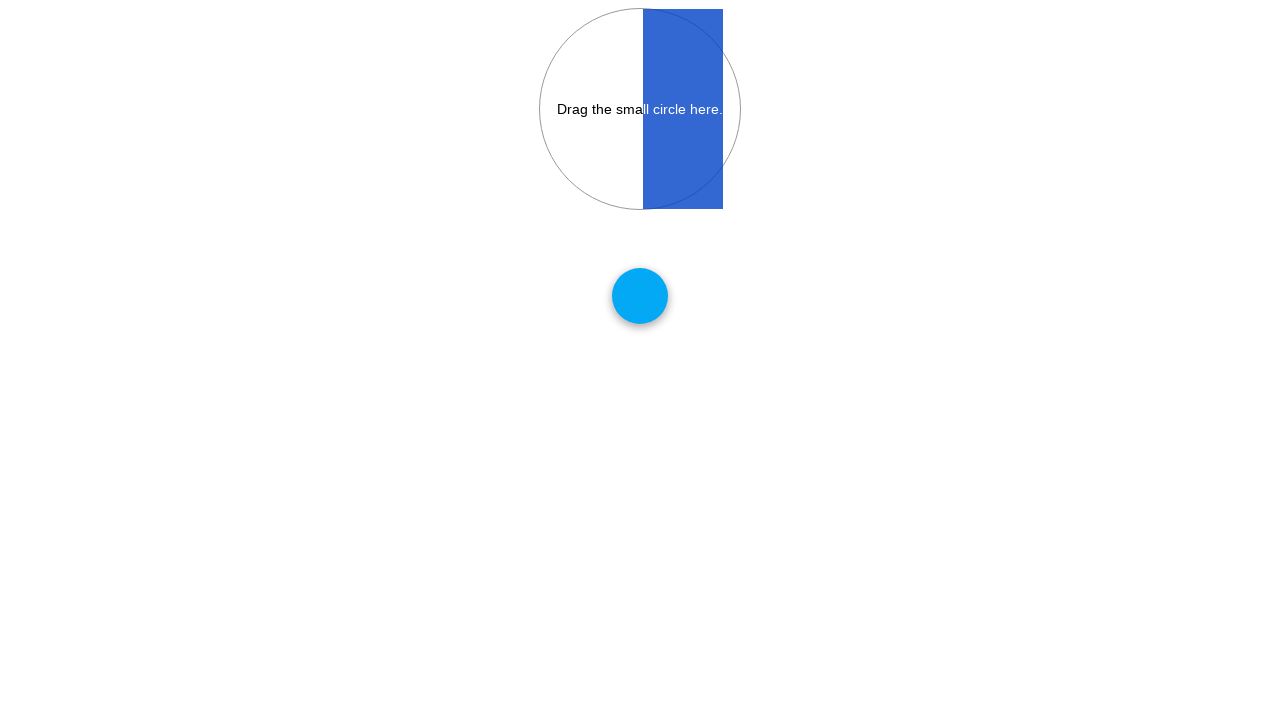

Verified drop target element is still present after drag and drop
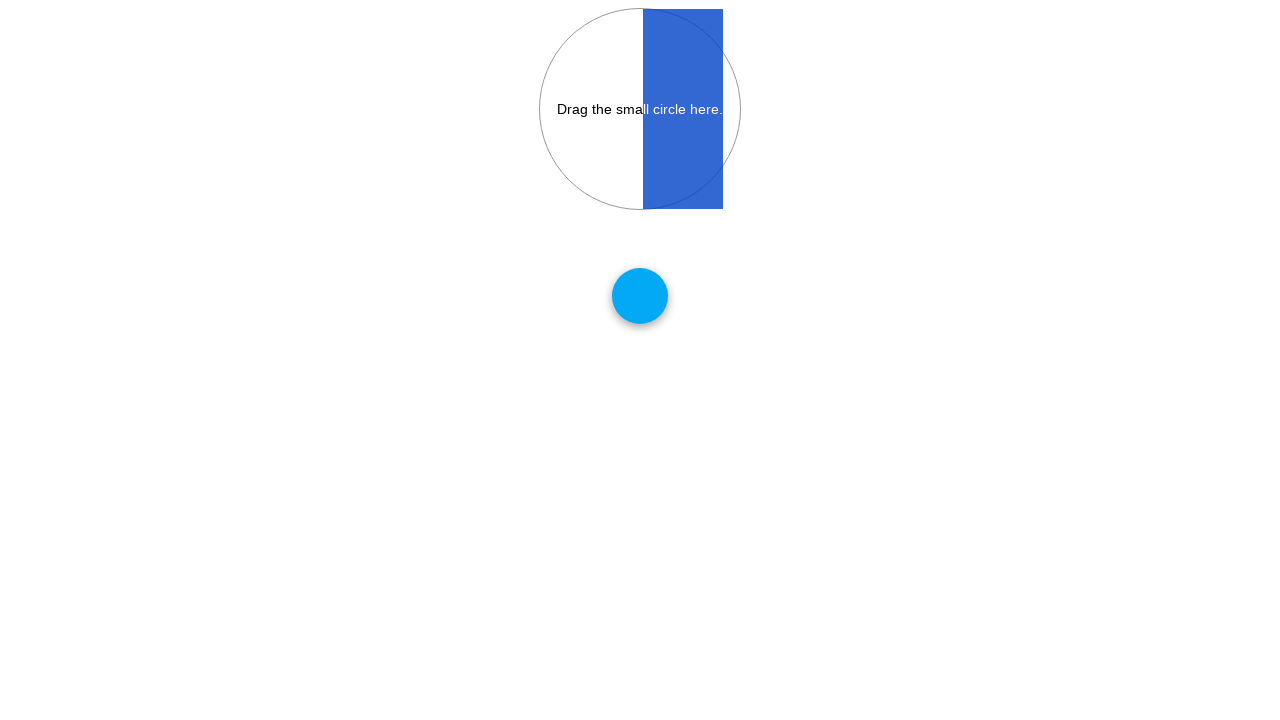

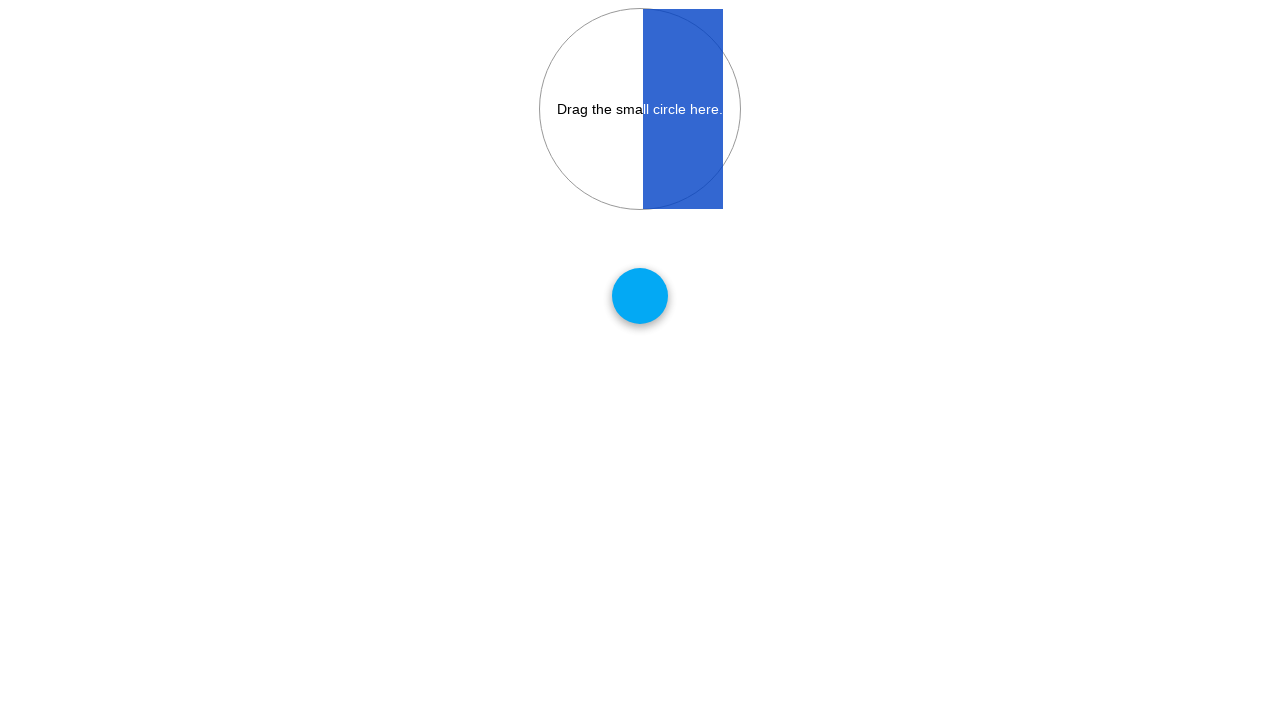